Navigates to a demo automation testing site, hovers over the SwitchTo menu, and clicks on the Frames option

Starting URL: https://demo.automationtesting.in/Datepicker.html

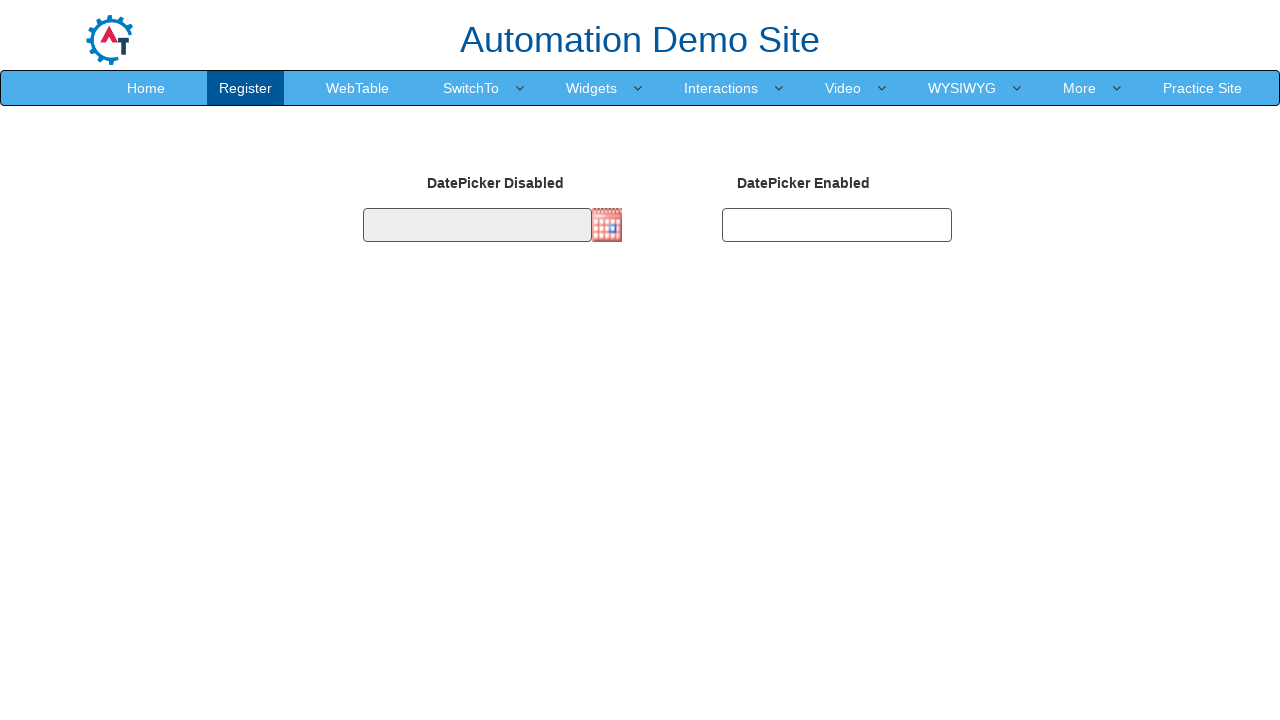

Hovered over the SwitchTo menu item at (471, 88) on xpath=//a[normalize-space()='SwitchTo']
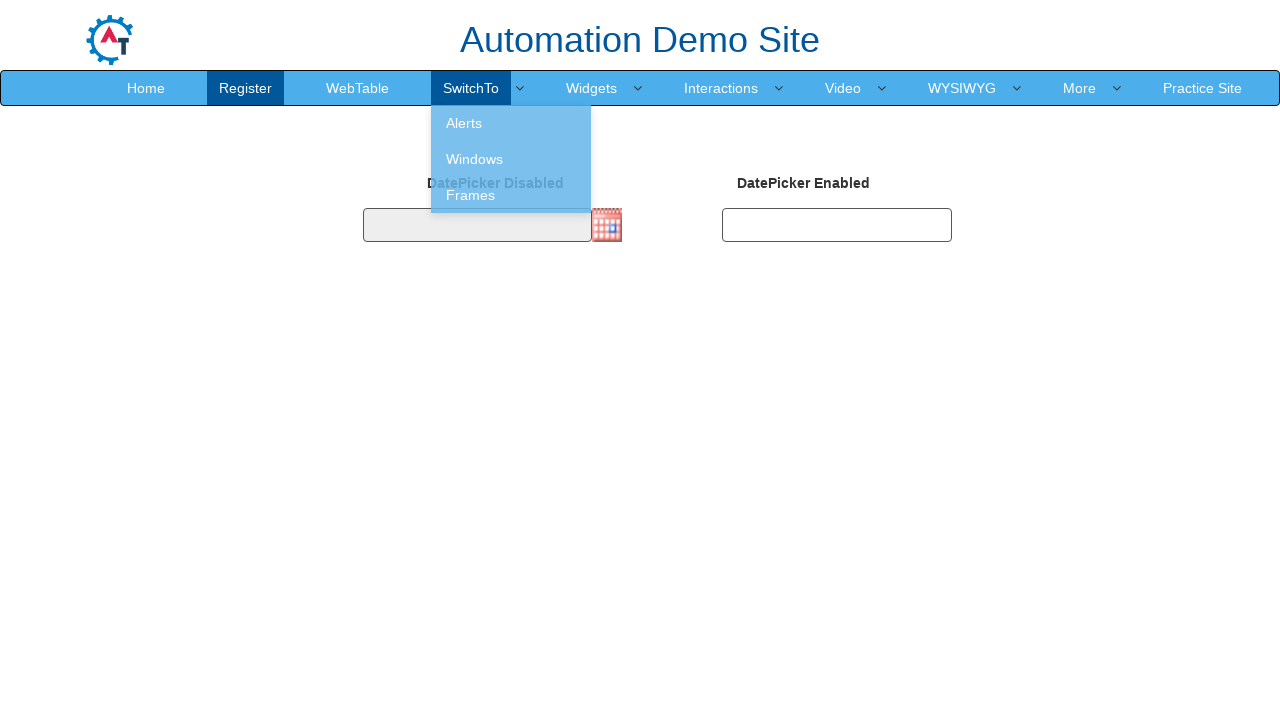

Clicked on the Frames option in the dropdown at (511, 195) on xpath=//a[normalize-space()='Frames']
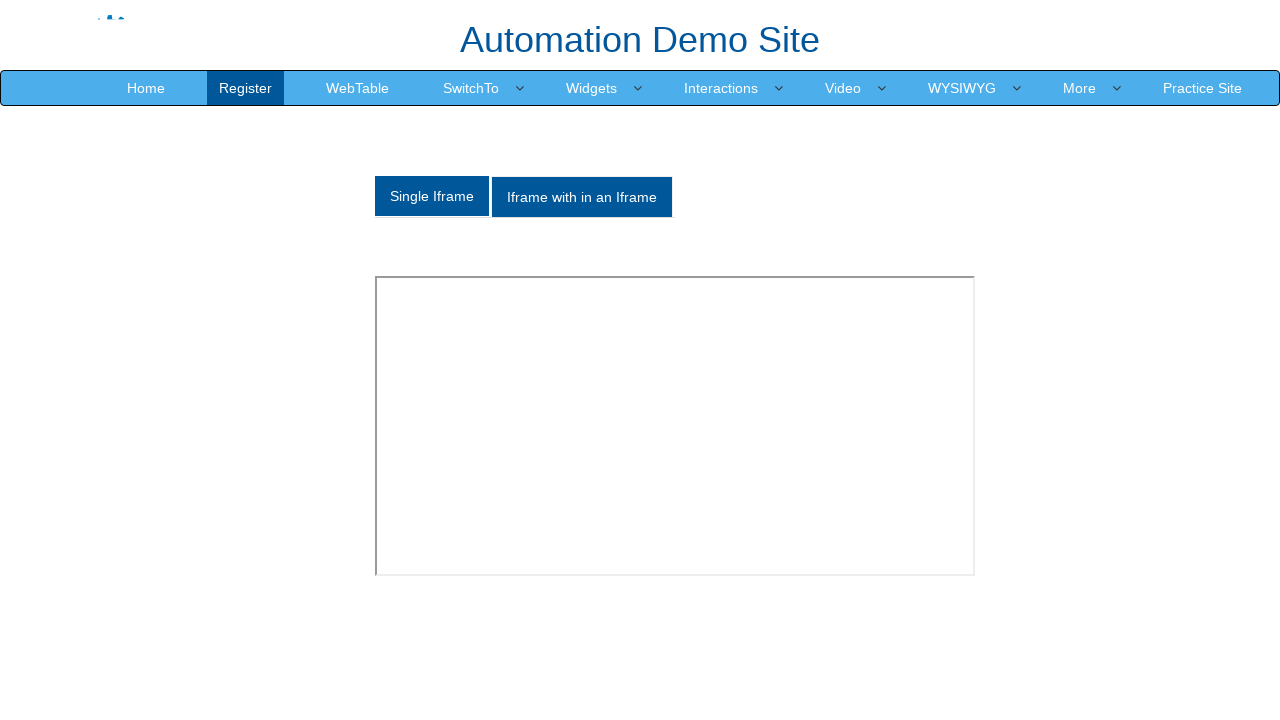

Page loaded successfully
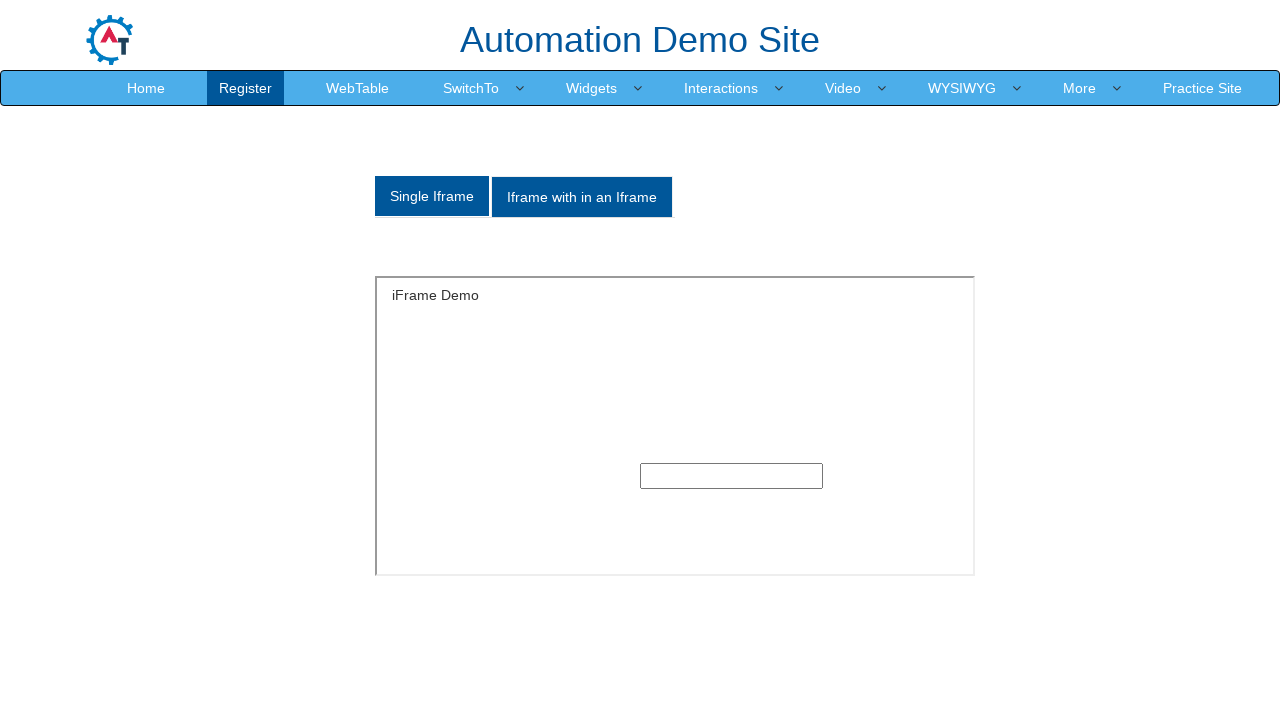

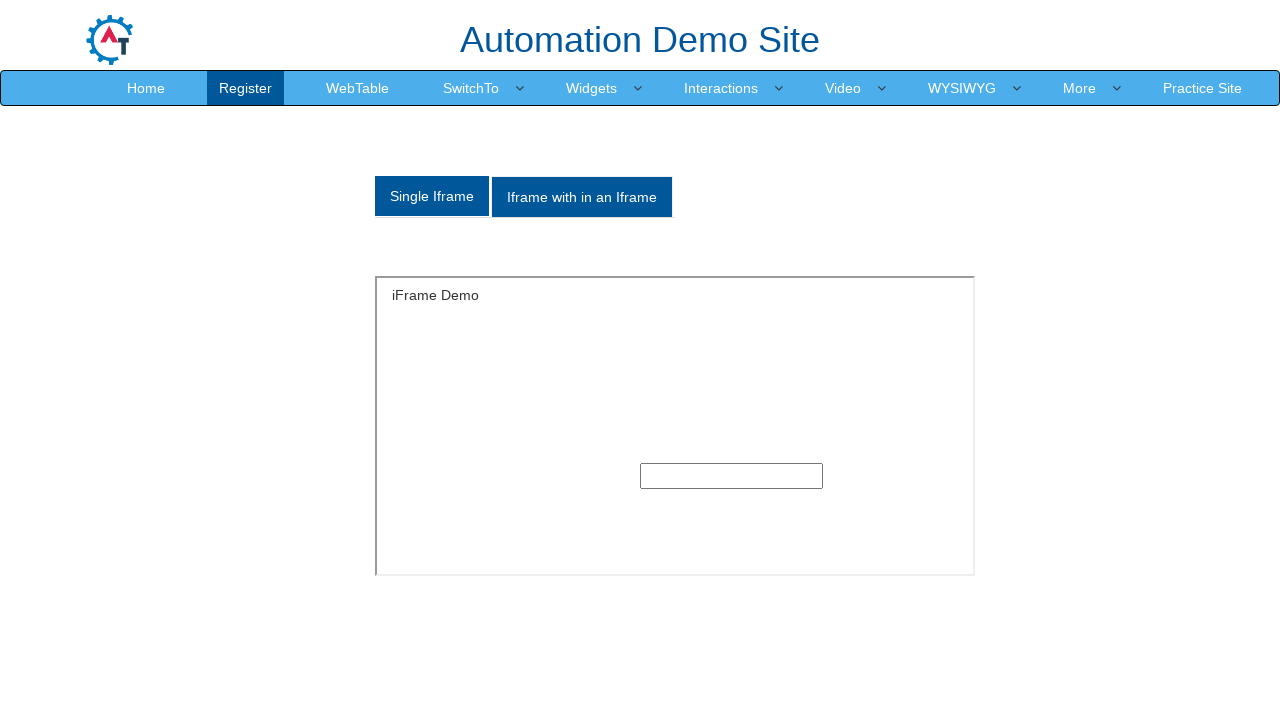